Tests the Playwright homepage by verifying the page title contains "Playwright", checking the "Get Started" link has the correct href attribute, clicking it, and verifying navigation to the intro page.

Starting URL: https://playwright.dev/

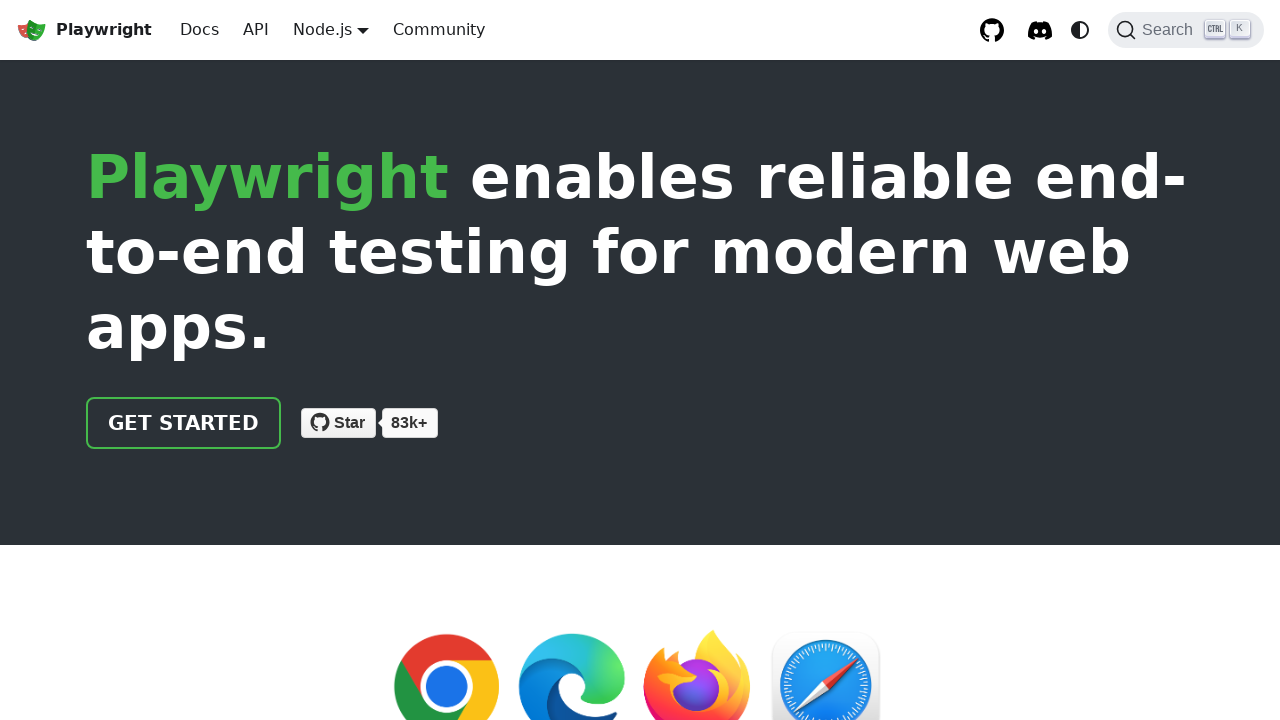

Verified page title contains 'Playwright'
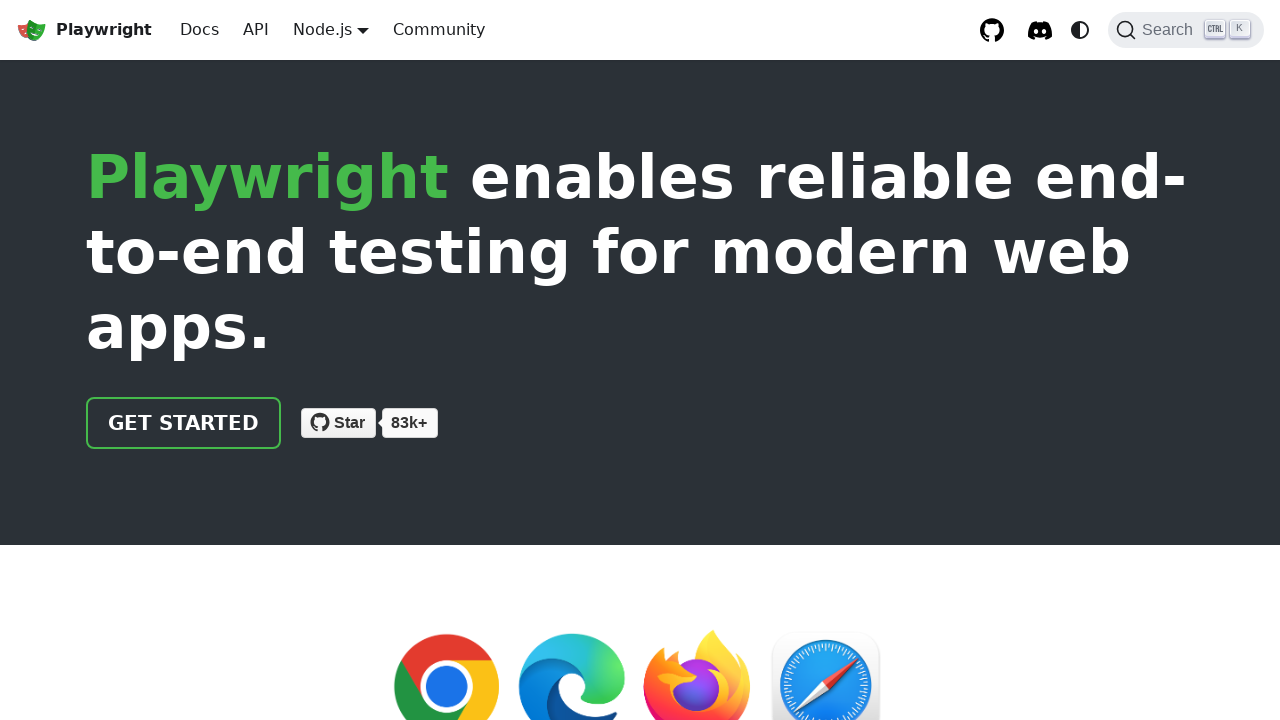

Located the 'Get Started' link
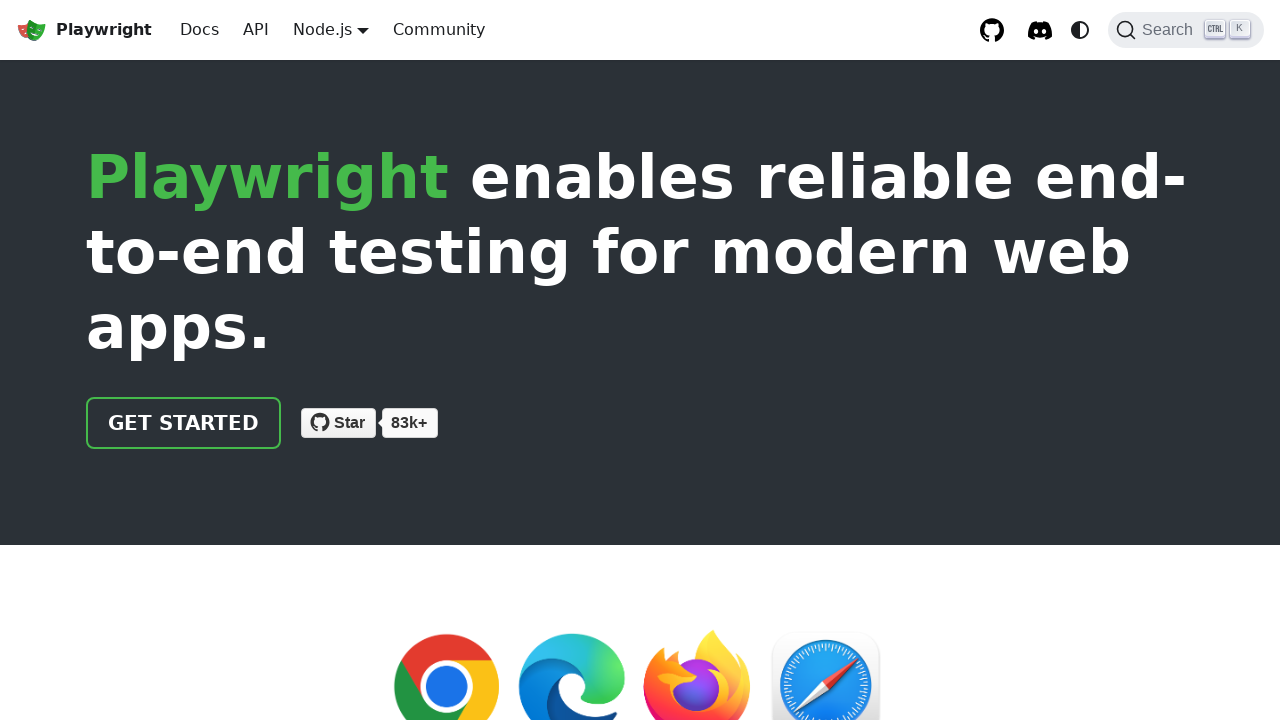

Verified 'Get Started' link has href='/docs/intro'
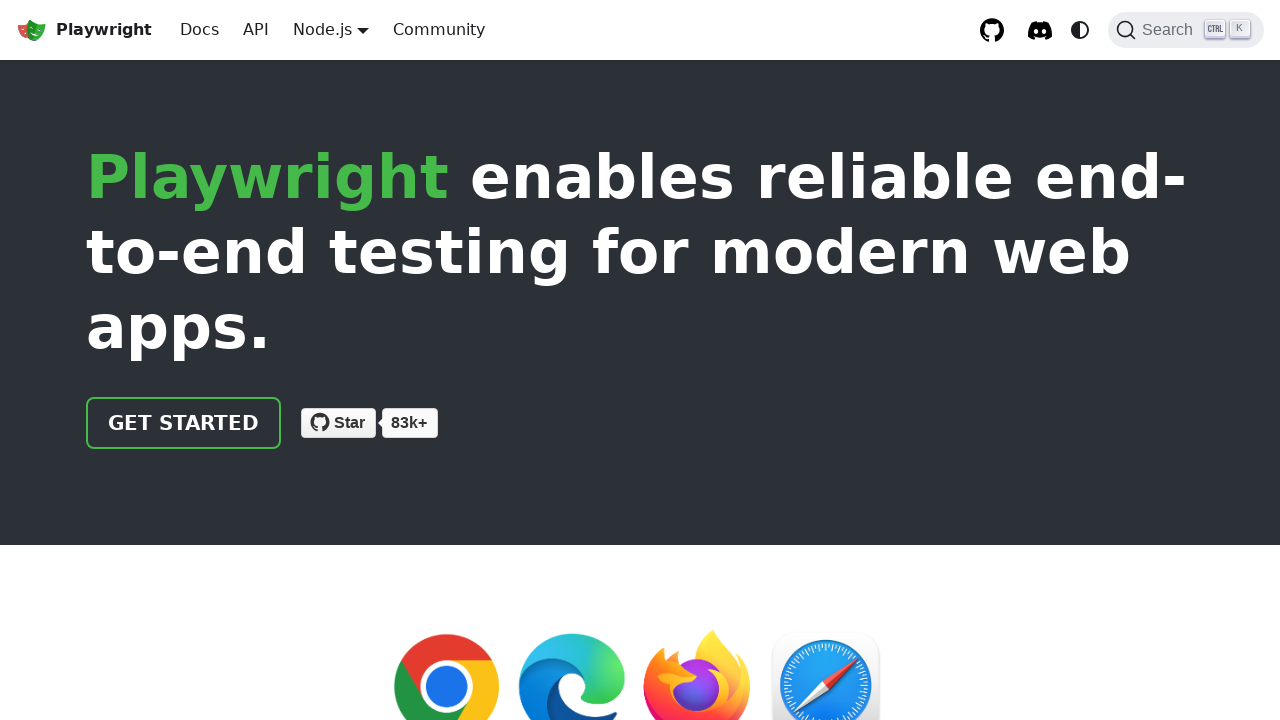

Clicked the 'Get Started' link at (184, 423) on text=Get Started
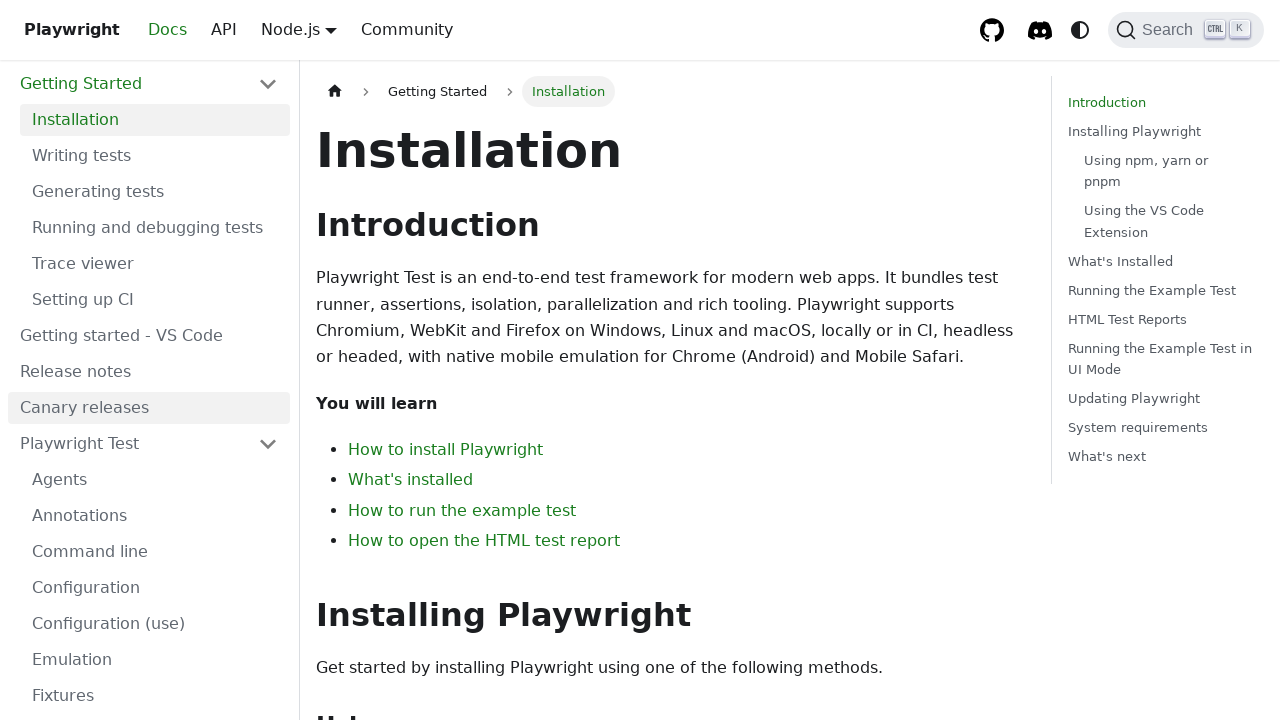

Verified navigation to intro page (URL contains 'intro')
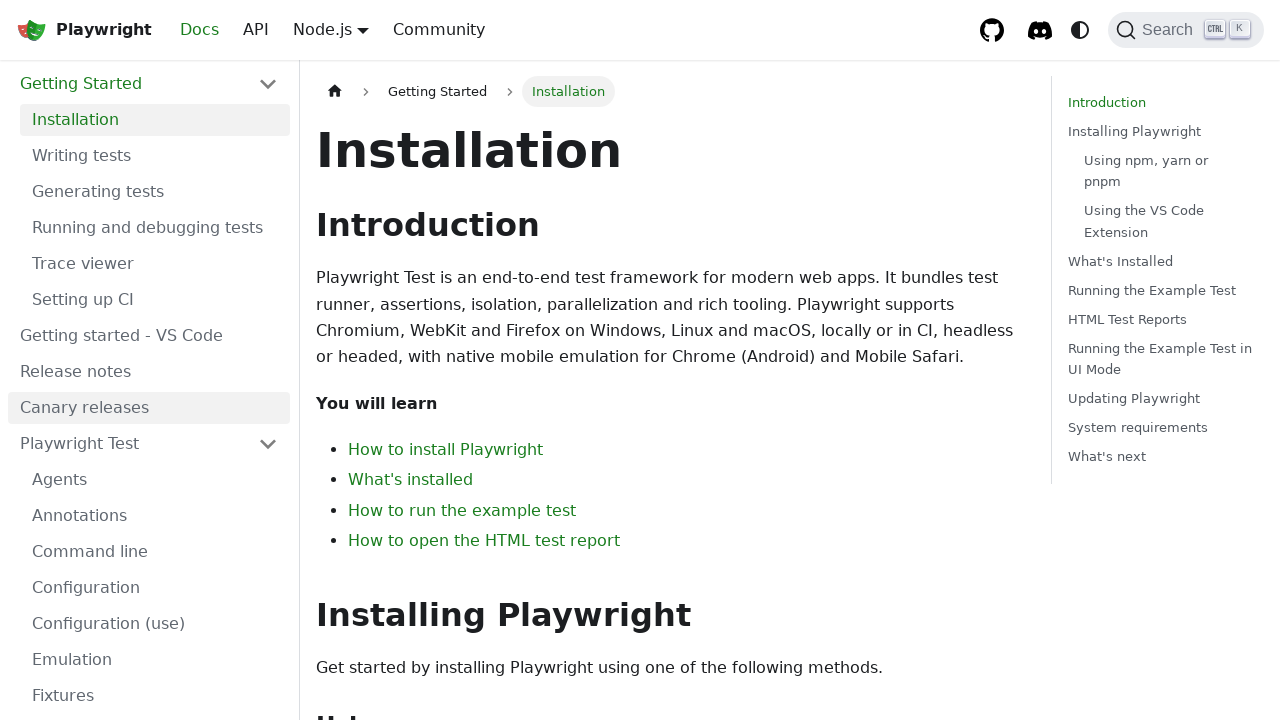

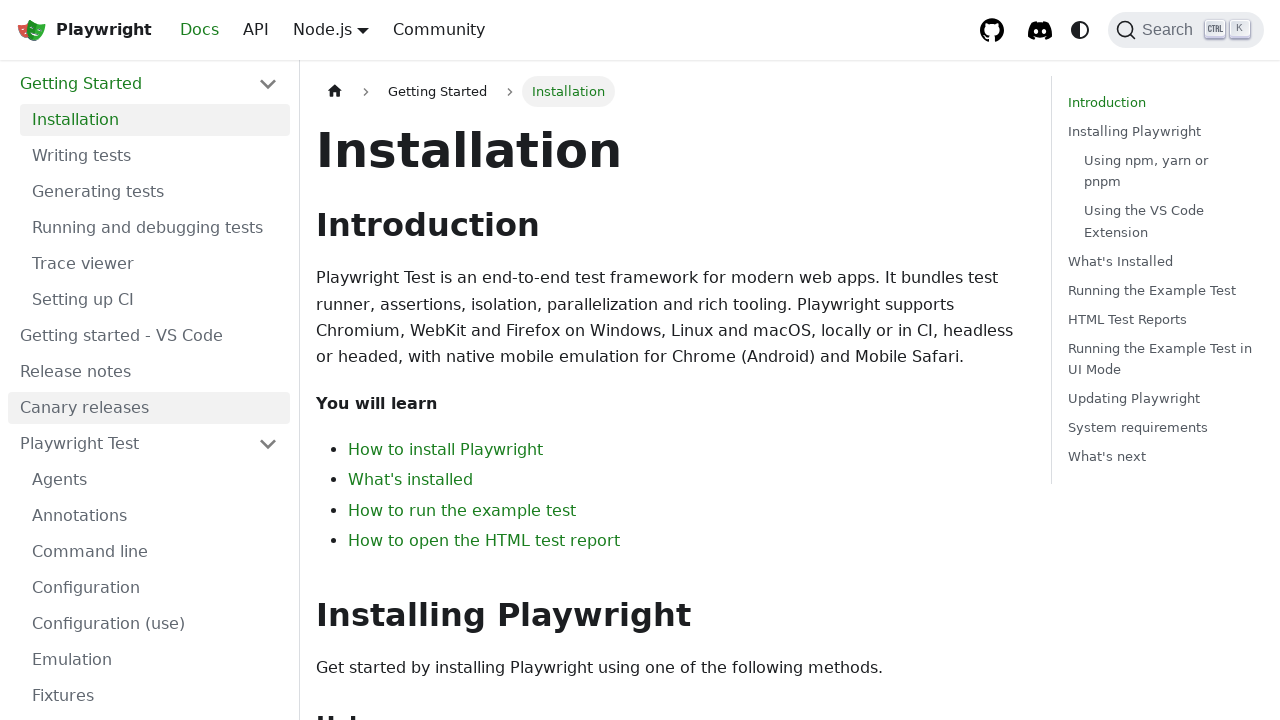